Tests iframe handling by switching to an iframe on the W3Schools TryIt editor page and clicking a button inside the iframe

Starting URL: https://www.w3schools.com/js/tryit.asp?filename=tryjs_myfirst

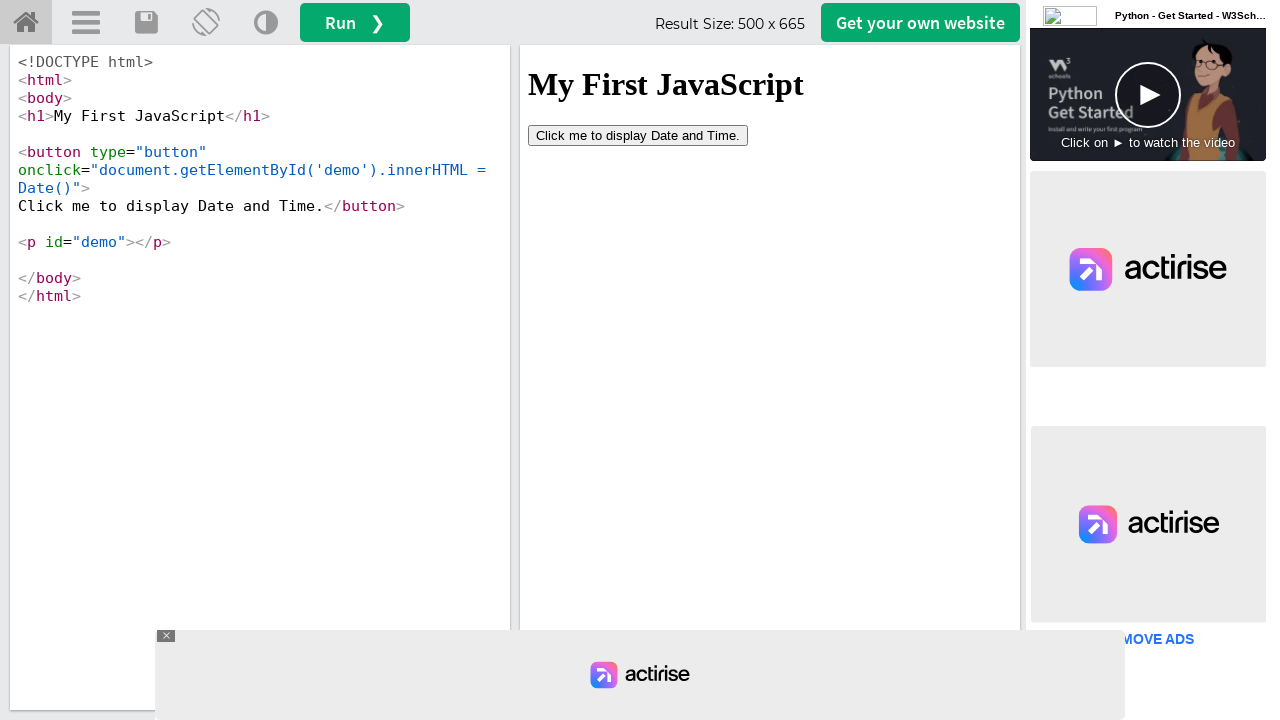

Waited for iframe#iframeResult to be present on W3Schools TryIt editor page
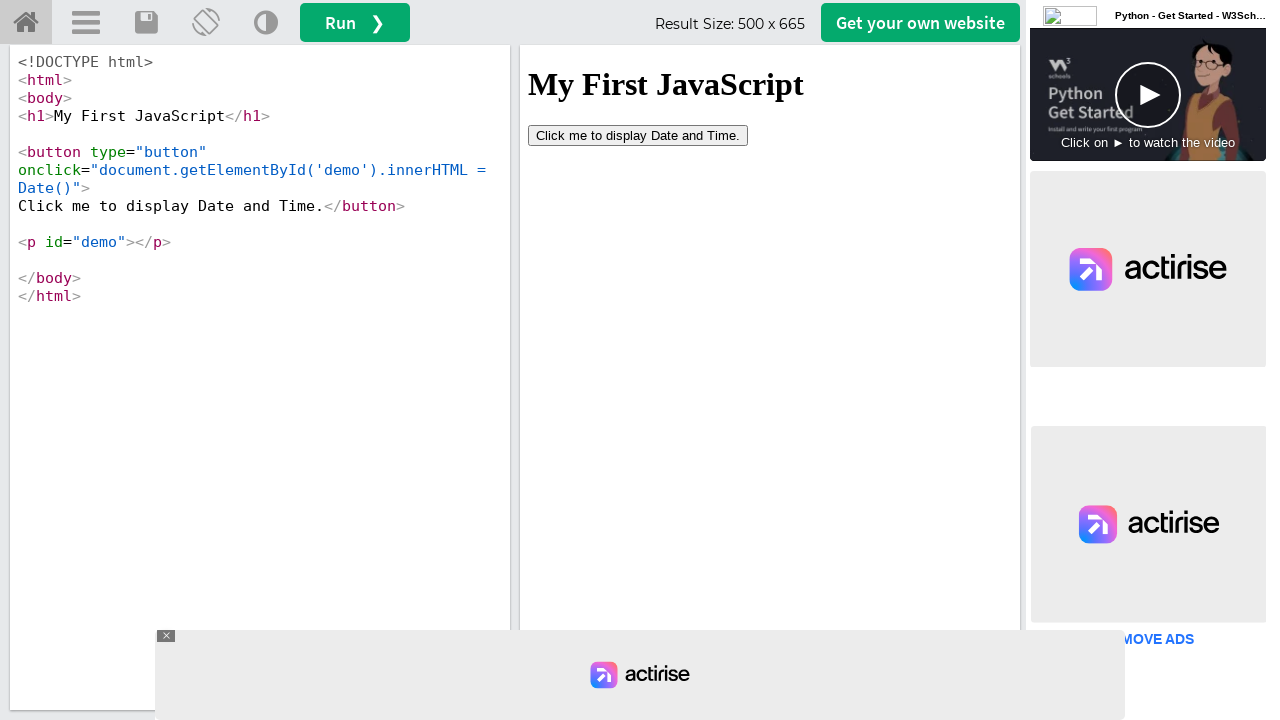

Switched context to iframe#iframeResult content frame
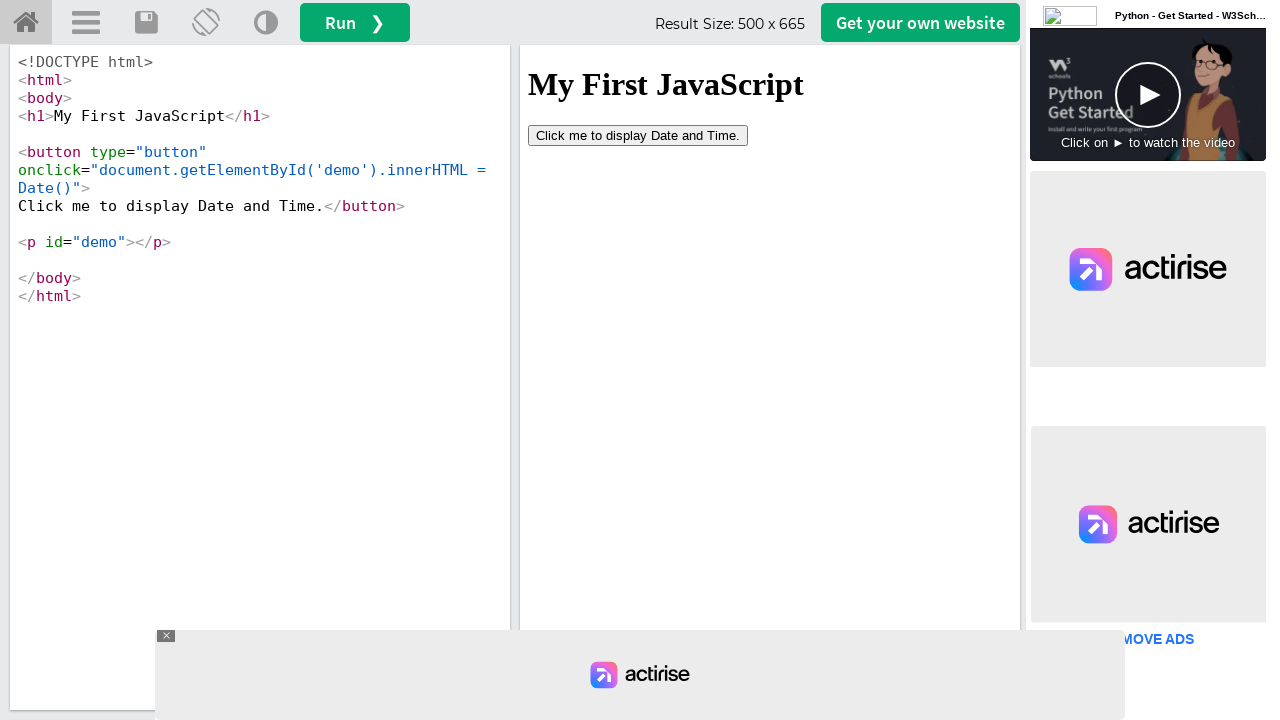

Clicked button element inside the iframe at (638, 135) on button[type='button']
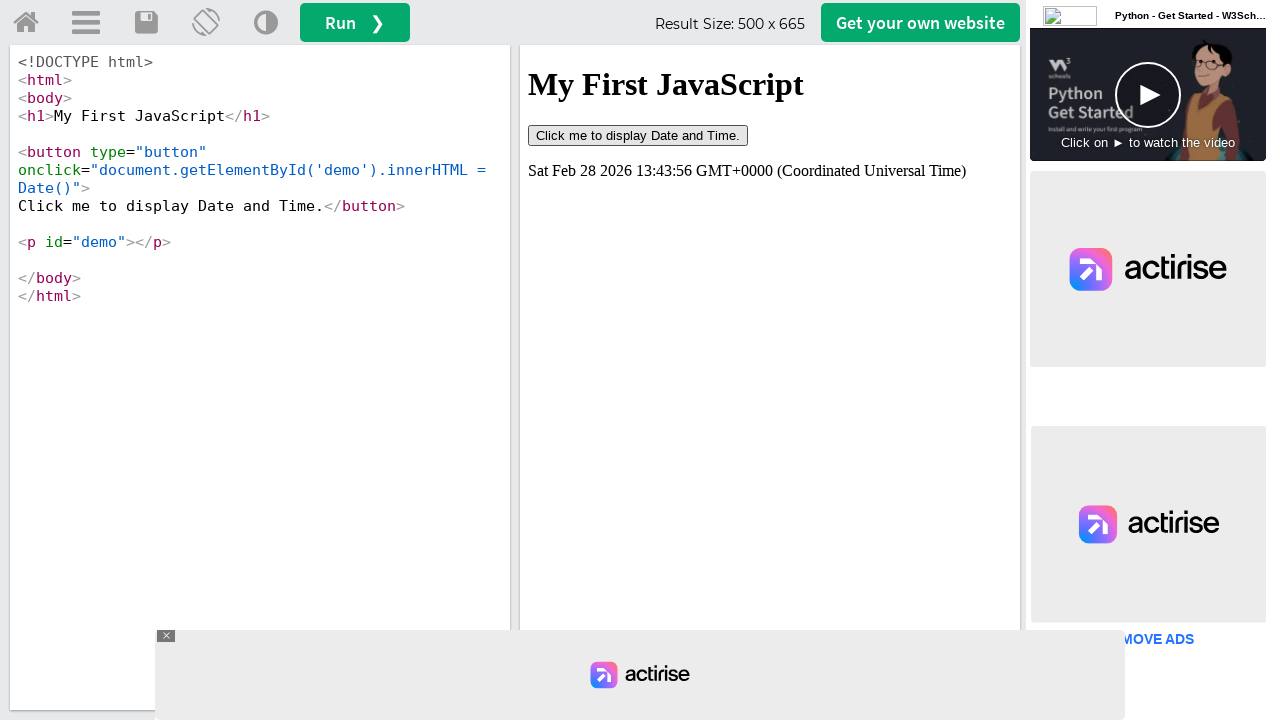

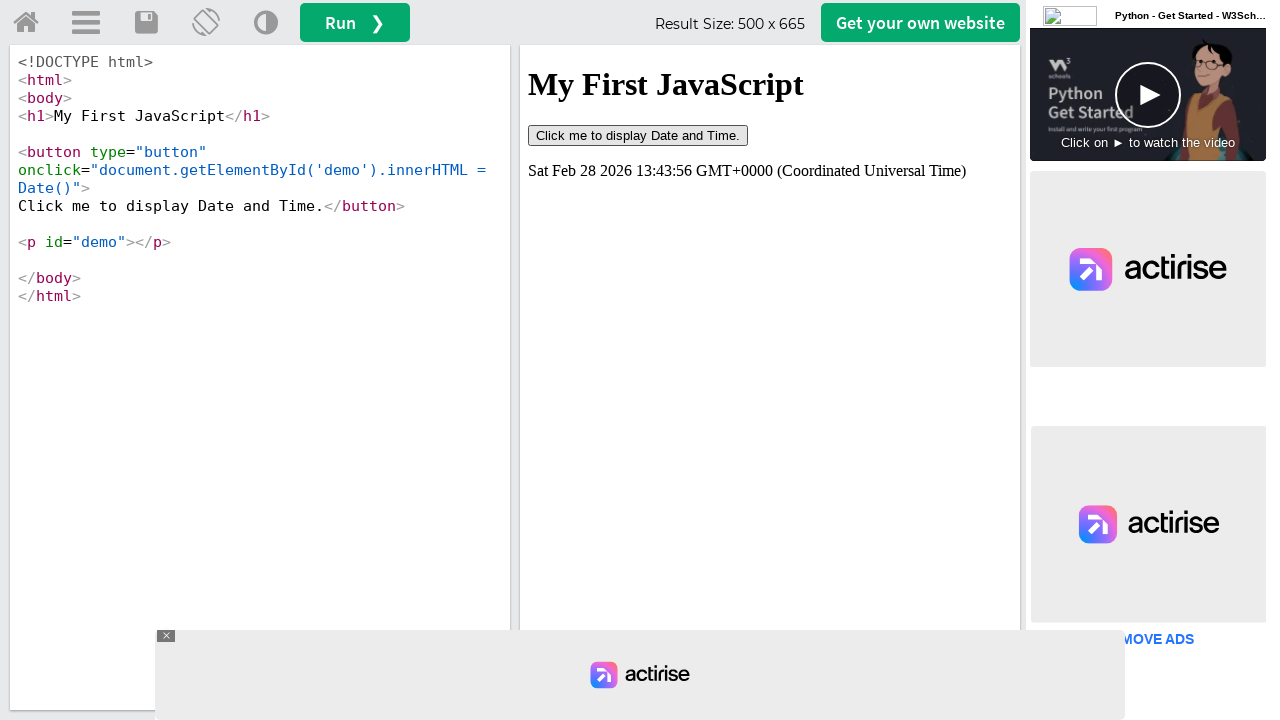